Tests drag-and-drop functionality on jQuery UI's droppable demo page by dragging an element and dropping it onto a target area within an iframe.

Starting URL: https://jqueryui.com/droppable/

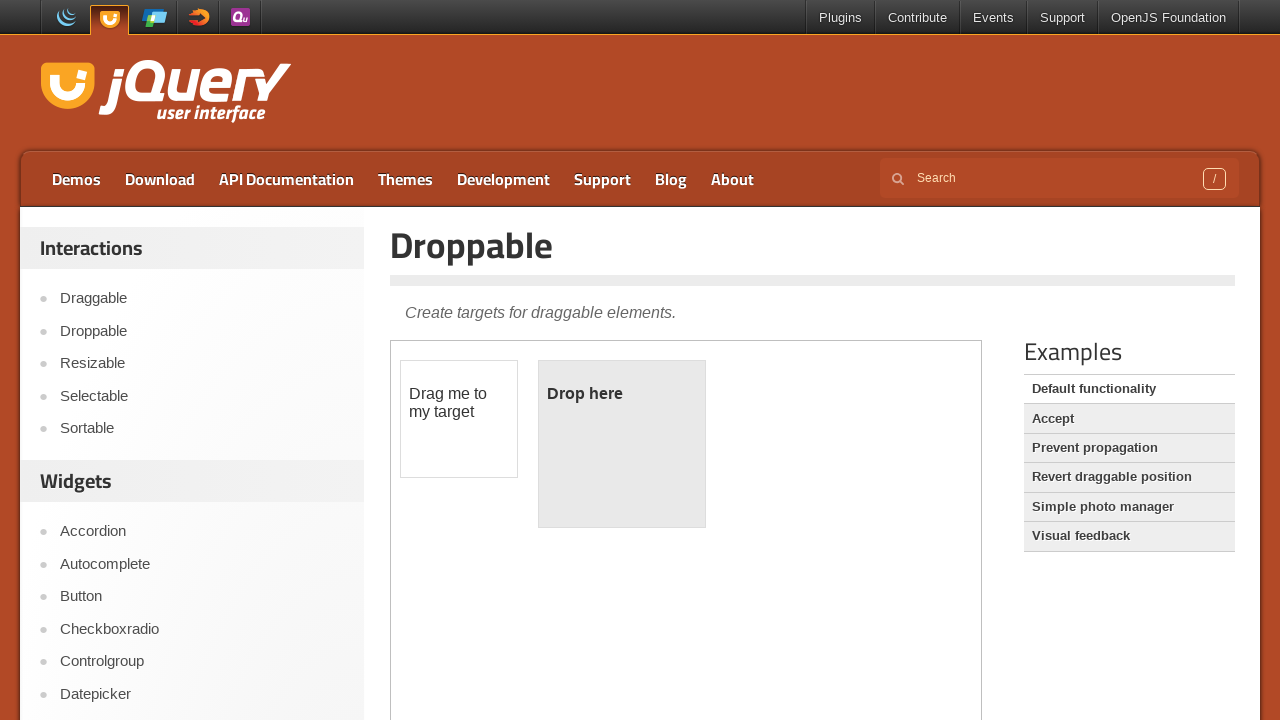

Located the demo iframe containing drag-and-drop elements
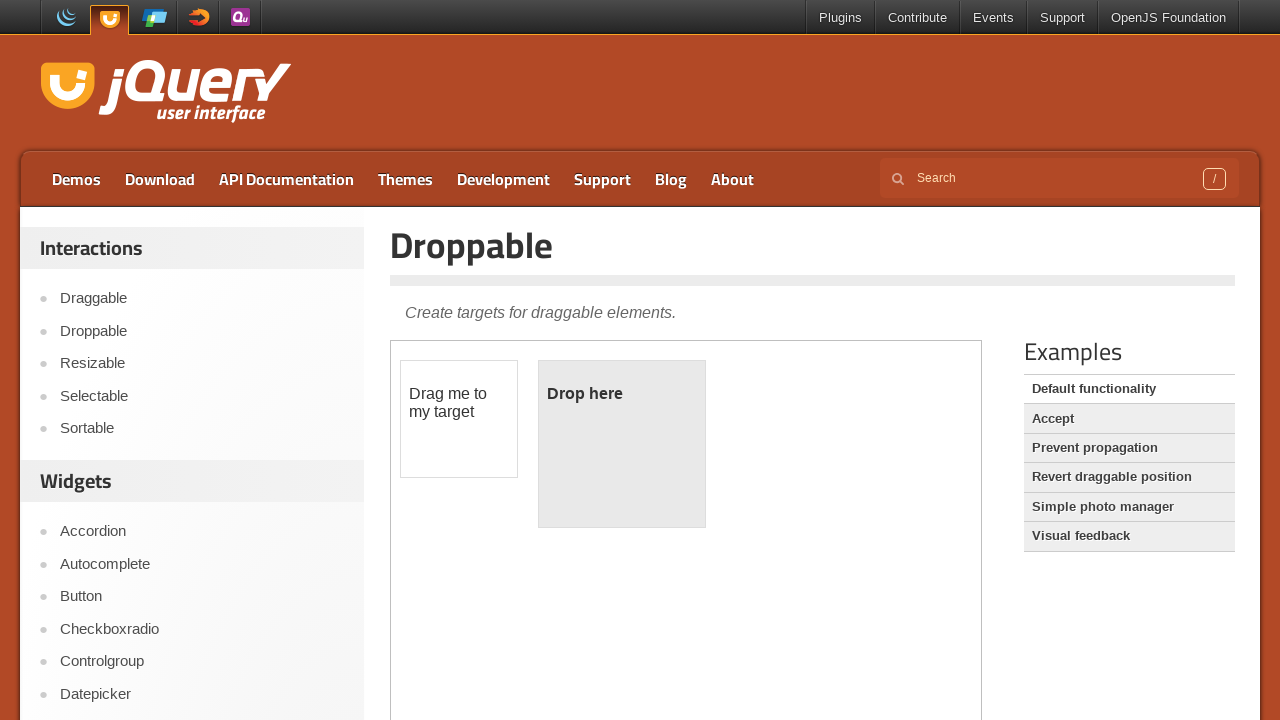

Located the draggable element within the iframe
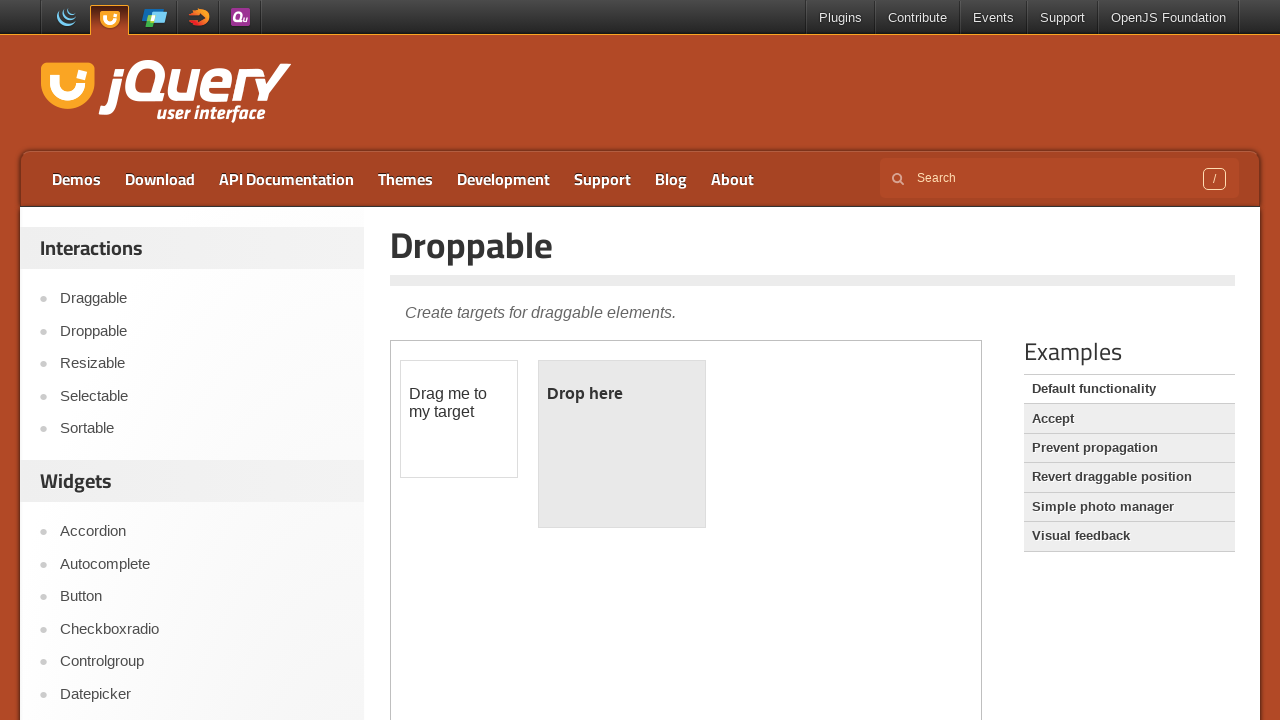

Located the droppable target element within the iframe
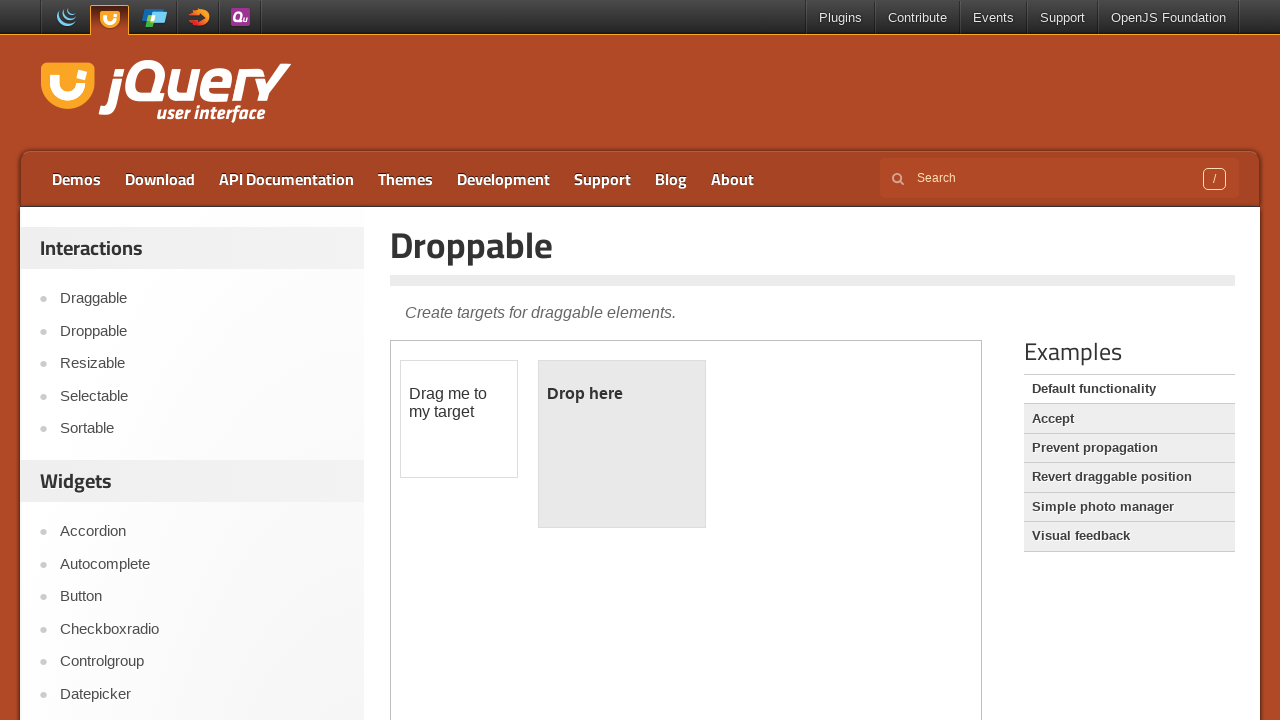

Dragged the draggable element and dropped it onto the droppable target at (622, 444)
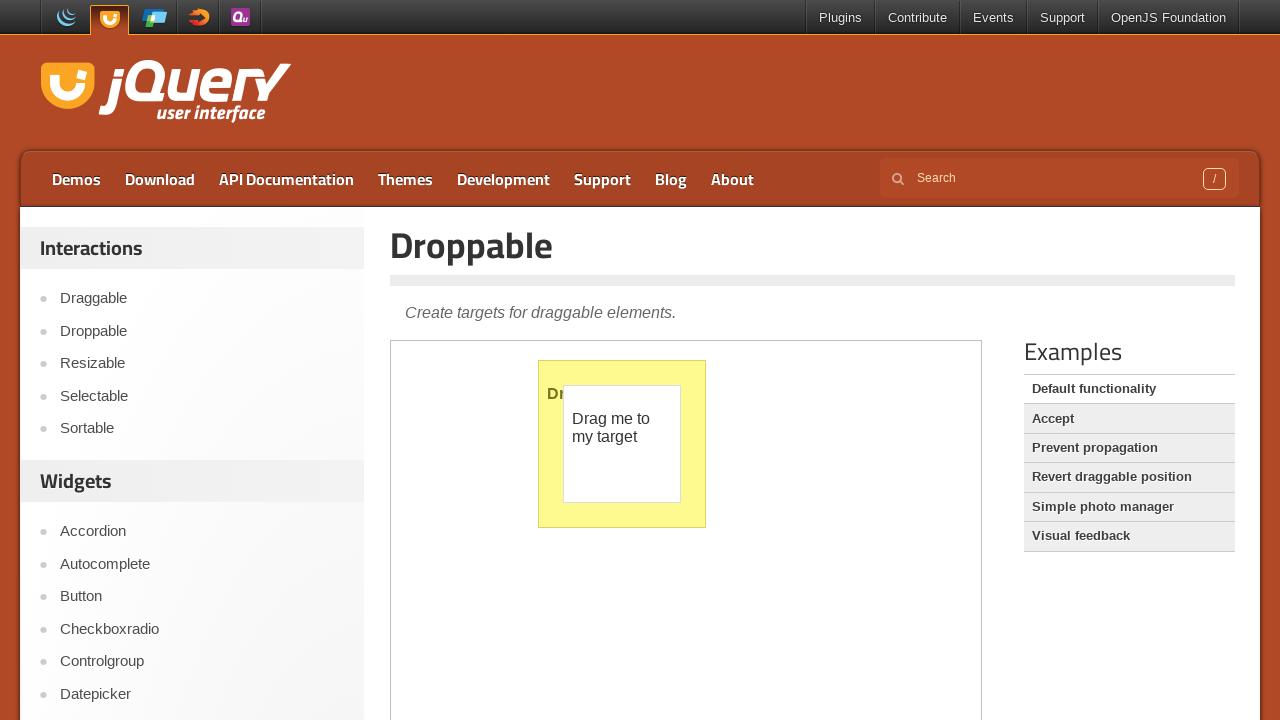

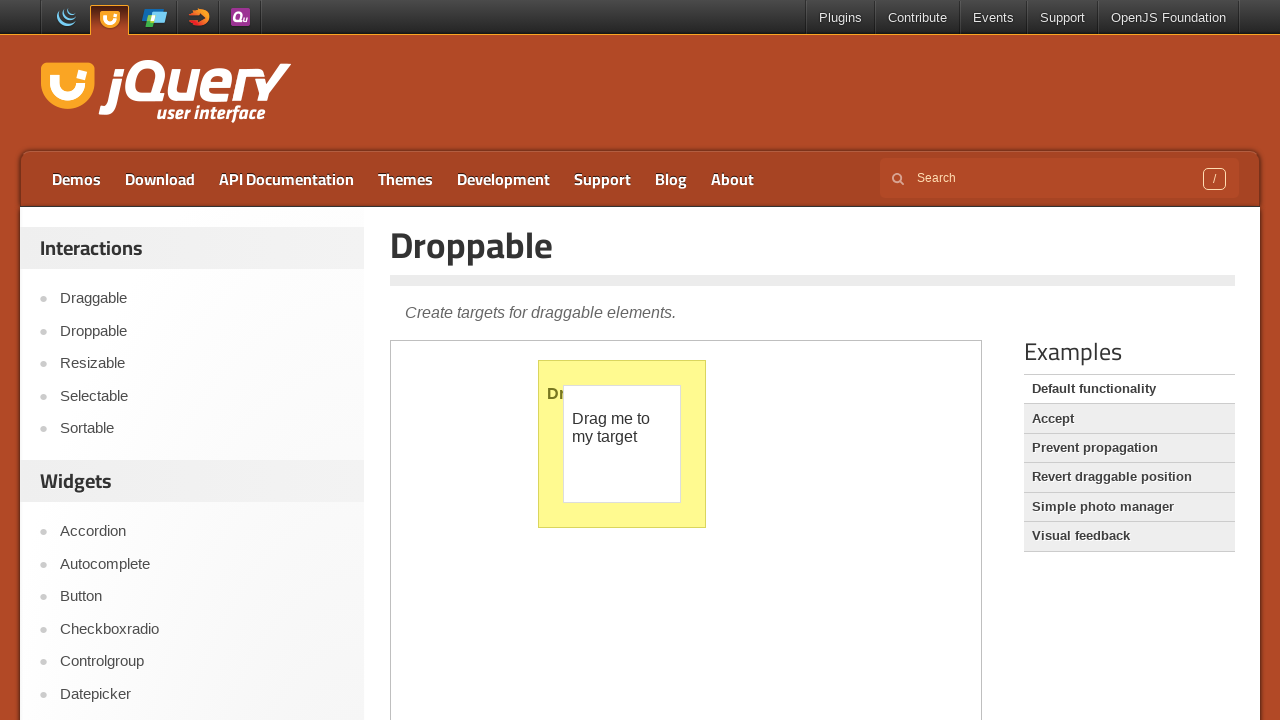